Tests that the first element in a modal dialog receives focus when the dialog opens

Starting URL: https://www.w3.org/WAI/ARIA/apg/patterns/dialog-modal/examples/dialog/

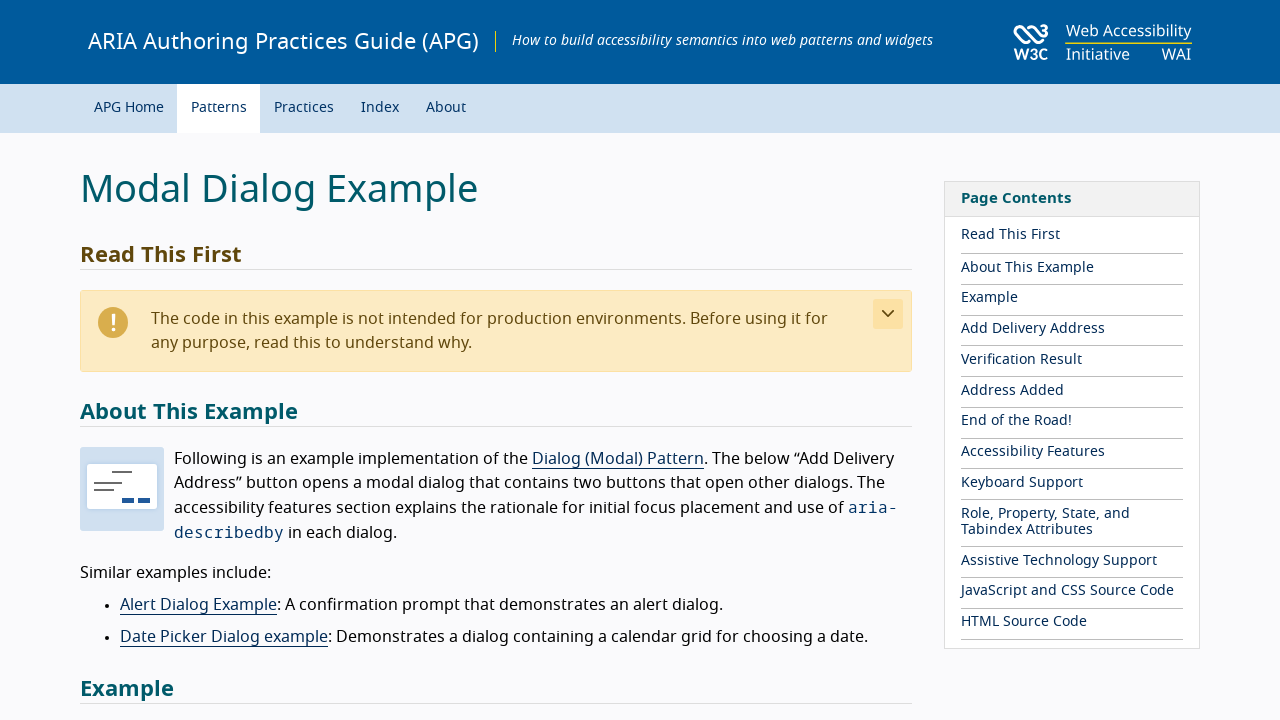

Clicked 'Add Delivery Address' button to open modal dialog at (161, 361) on button:has-text('Add Delivery Address')
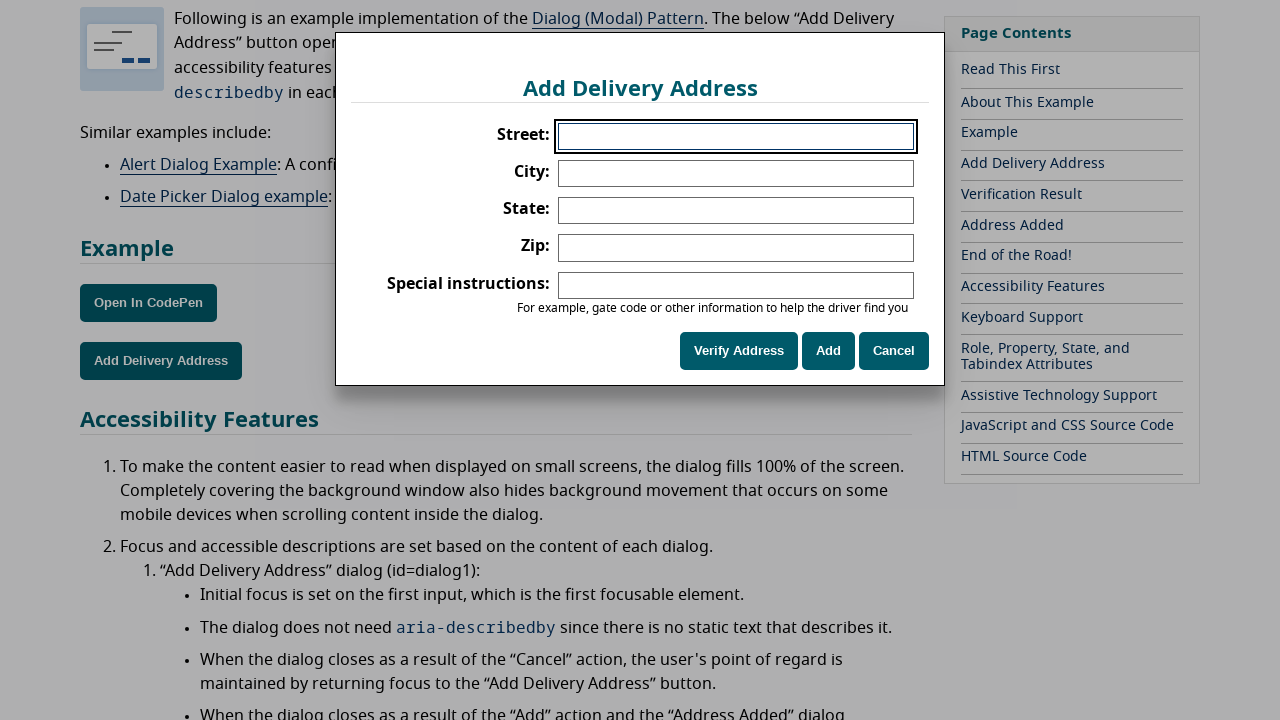

Verified that first input field (street field) has focus
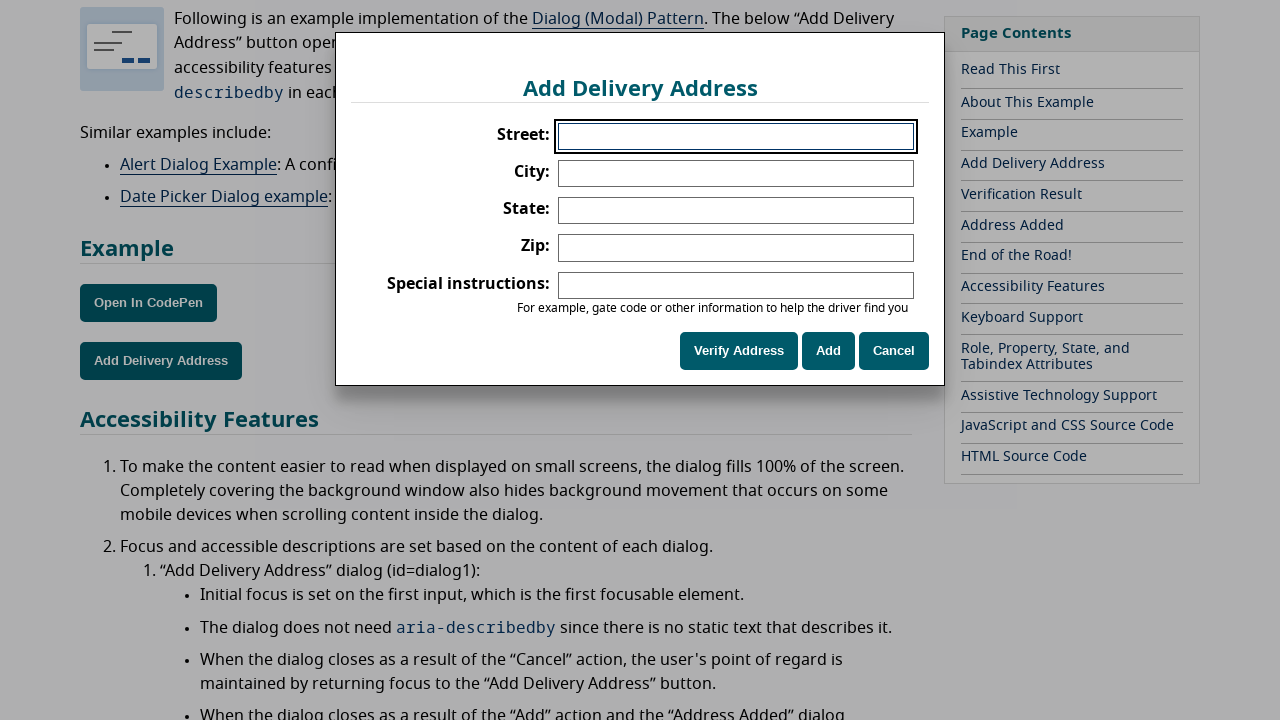

Clicked 'Cancel' button to close the modal dialog at (894, 351) on button:has-text('Cancel')
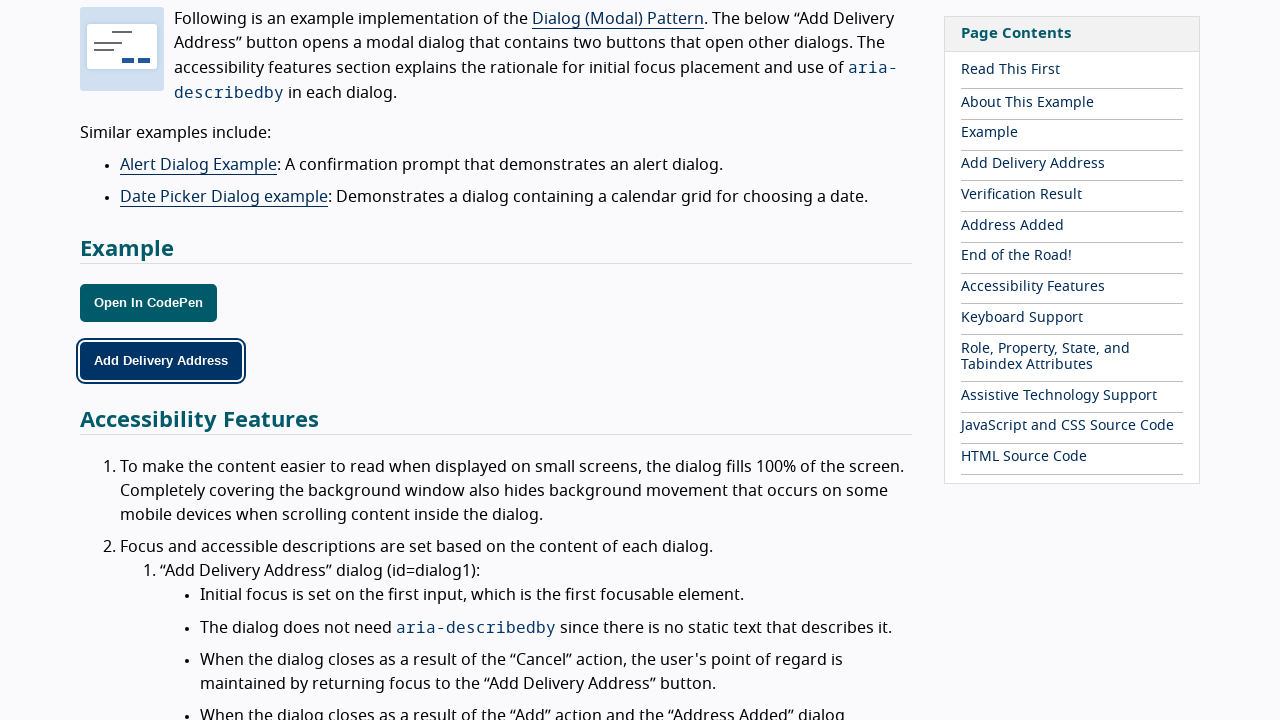

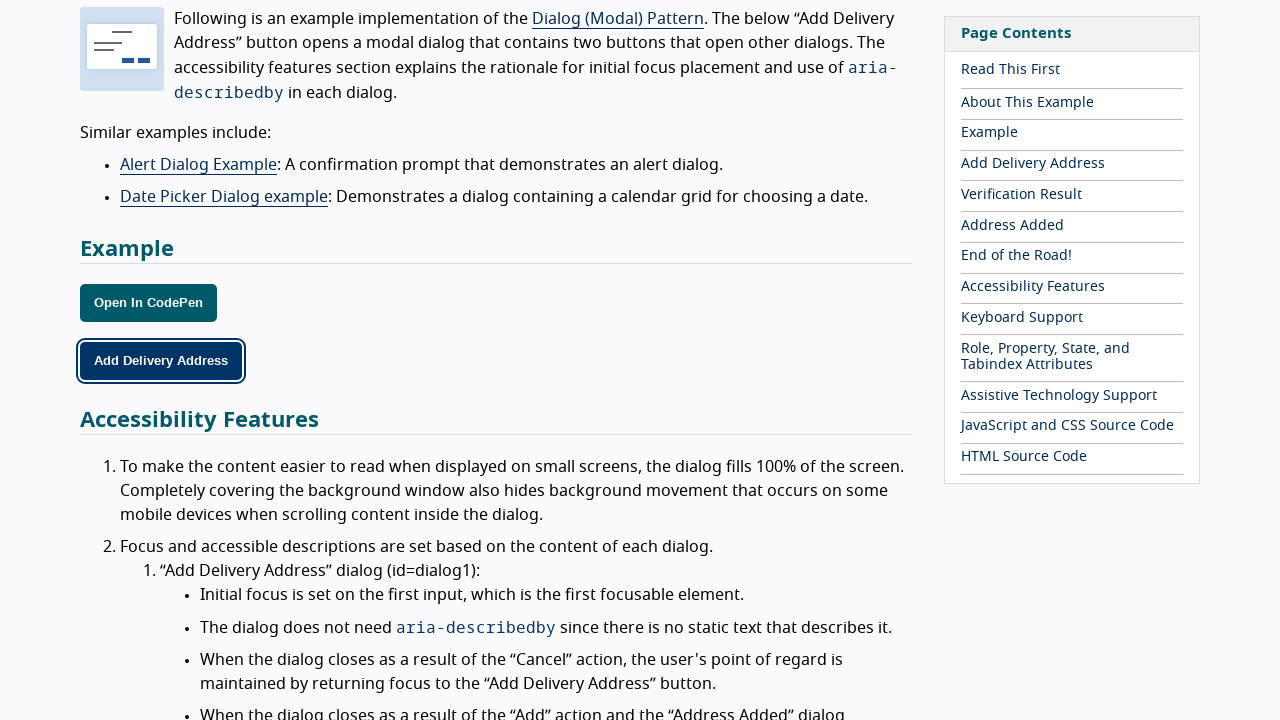